Tests username field validation with mixed case, special characters, numbers, and spaces, length greater than 50.

Starting URL: https://buggy.justtestit.org/register

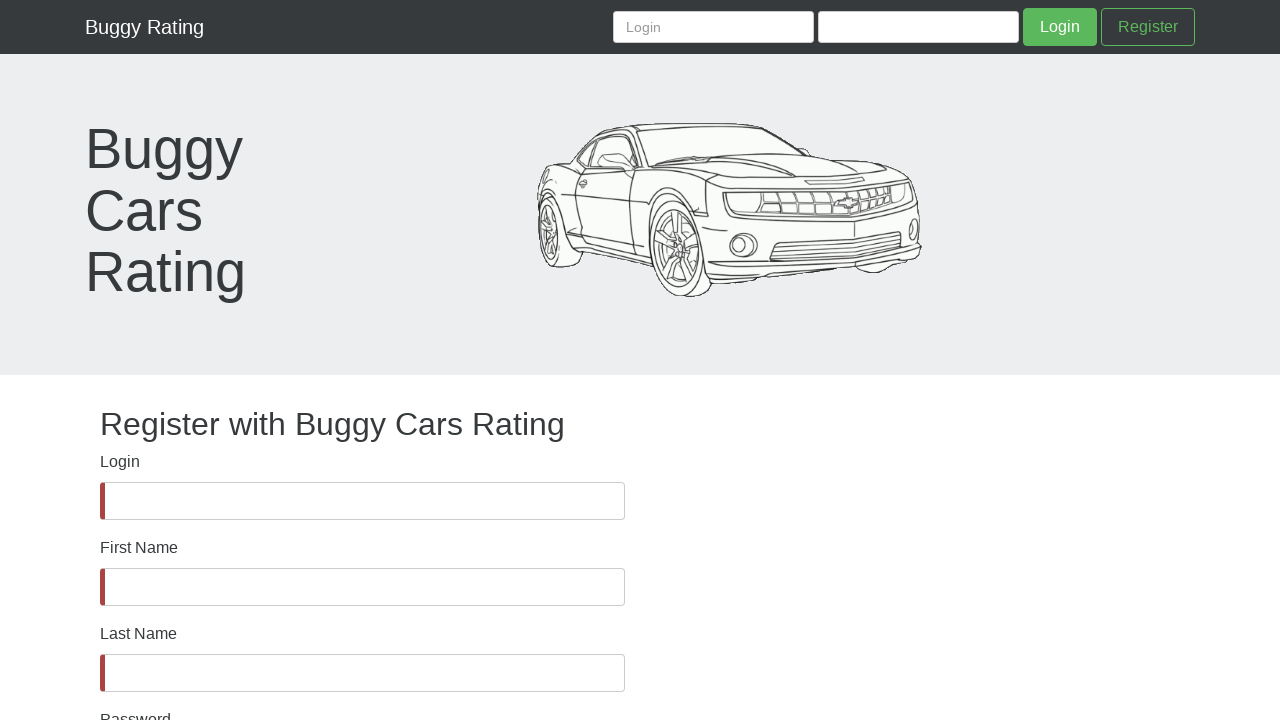

Username field became visible
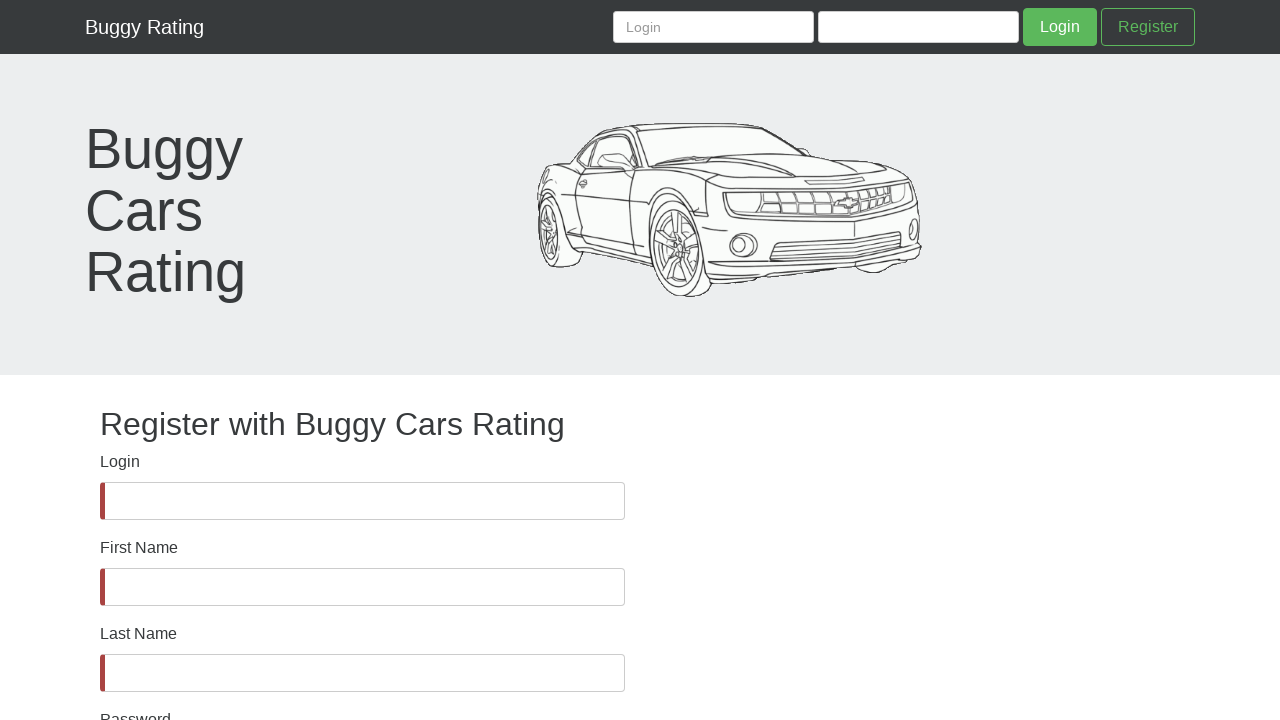

Filled username field with mixed case, special characters, numbers, and spaces (length > 50) on #username
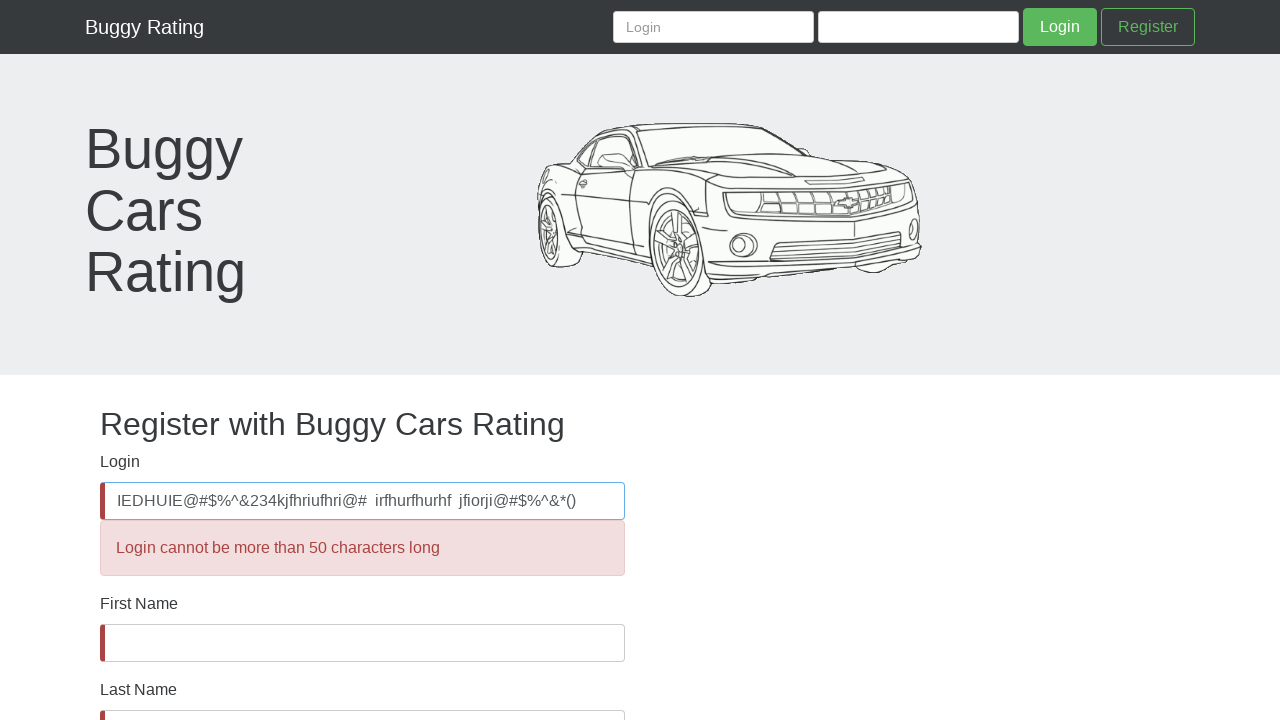

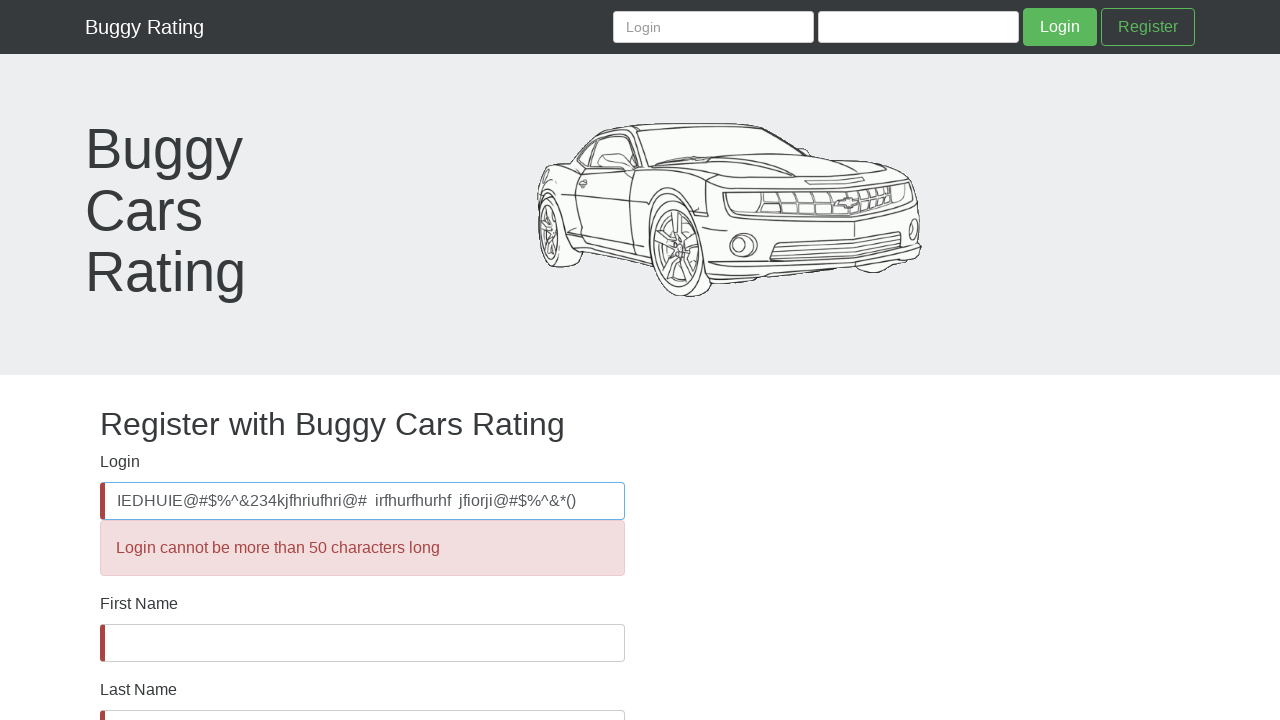